Tests the forgot password functionality by clicking the forgot password button, entering an email address, and submitting the password reset form

Starting URL: https://dash.bling-center.com/platform/signIn.html

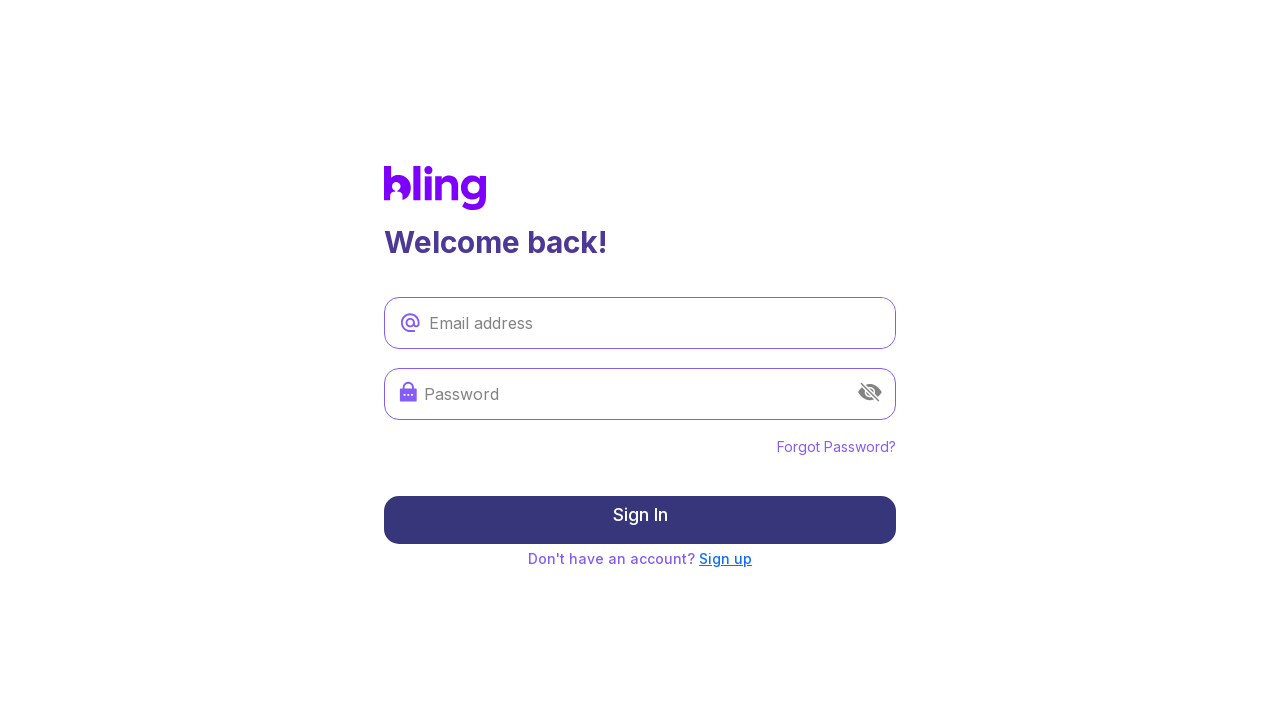

Clicked forgot password button at (836, 452) on //*[@id="main-container"]/div/div[2]/div/div/div[5]/button
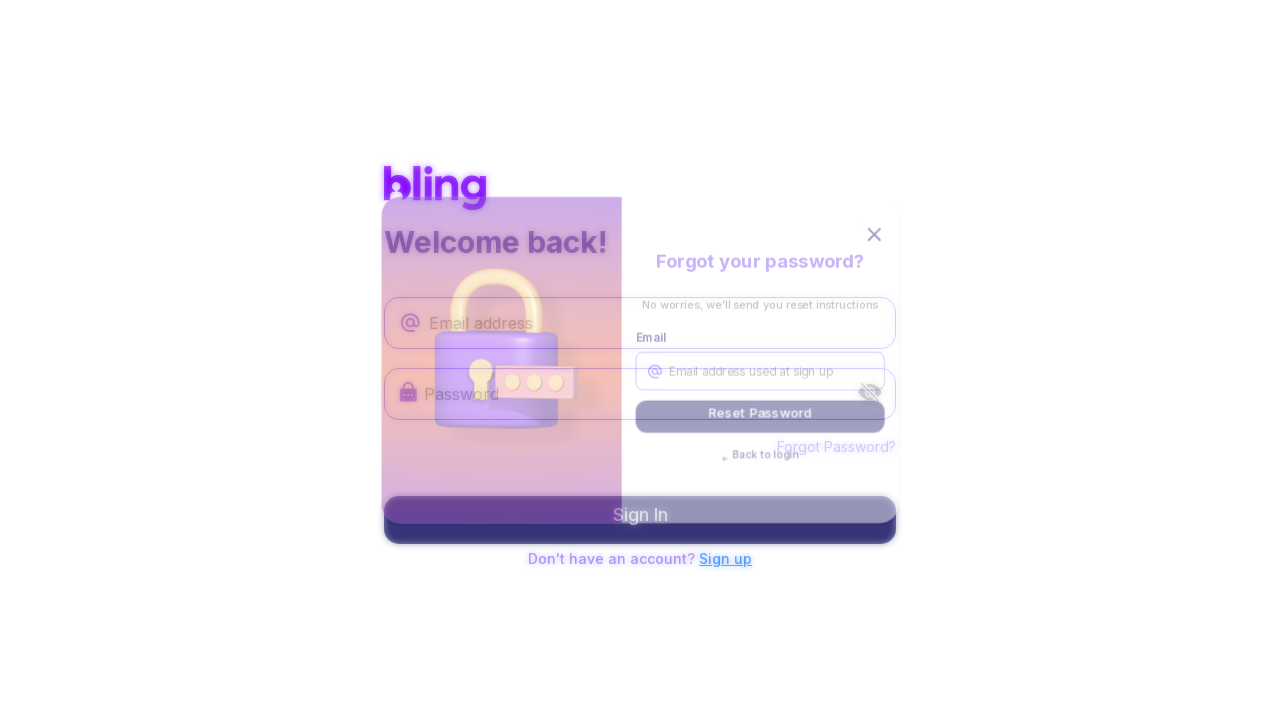

Entered email address 'testuser@example.com' for password reset on #email1
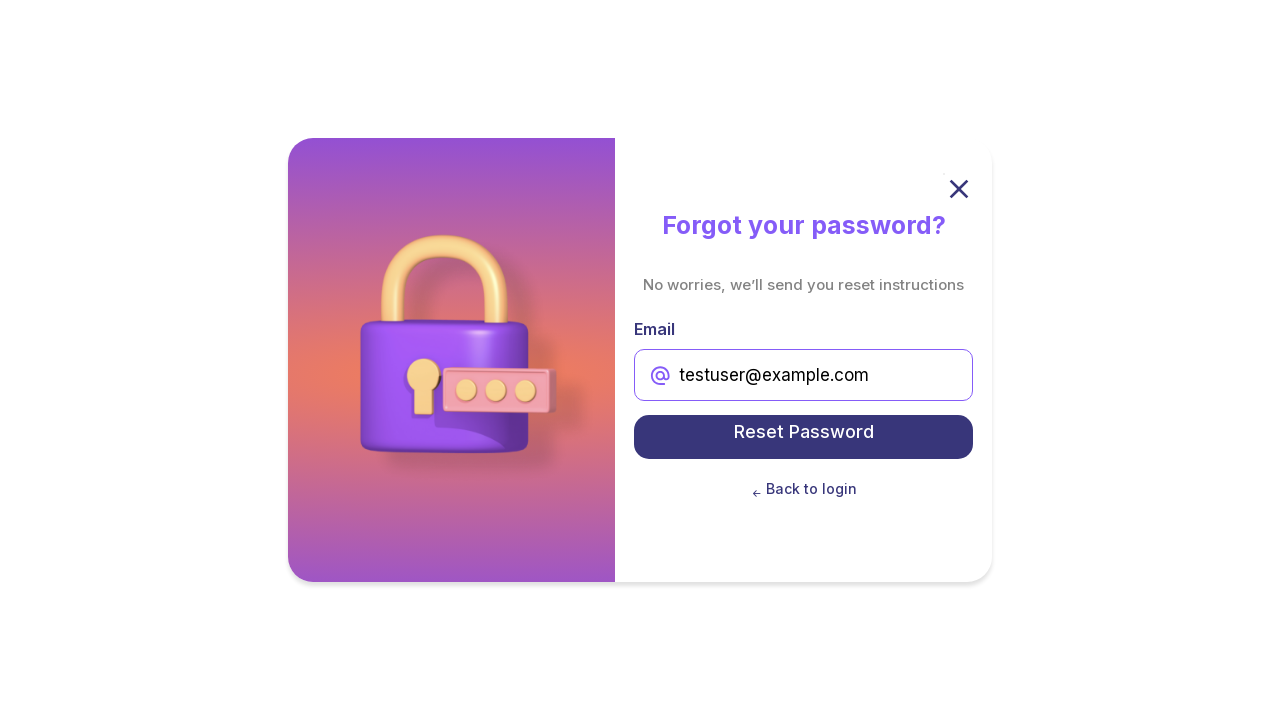

Clicked reset password button to submit password reset form at (804, 437) on //*[@id="main-container"]/div/div[1]/div/div[2]/button[2]
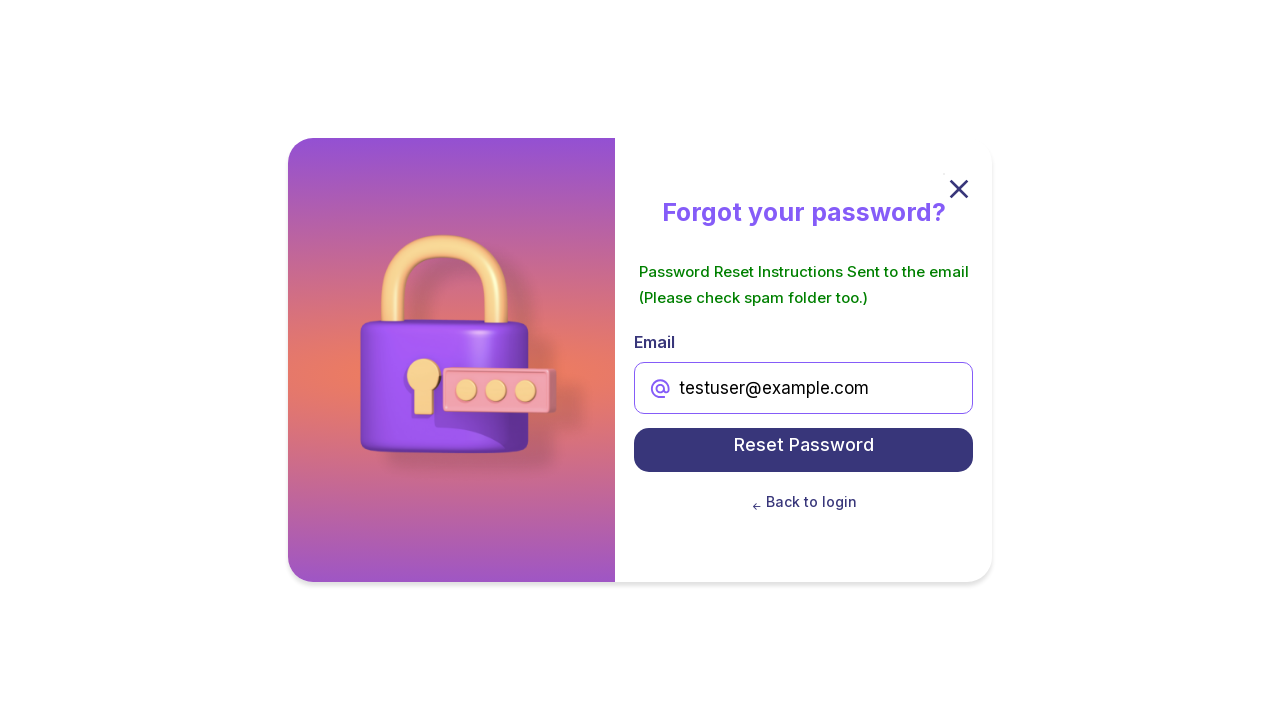

Password reset success message appeared
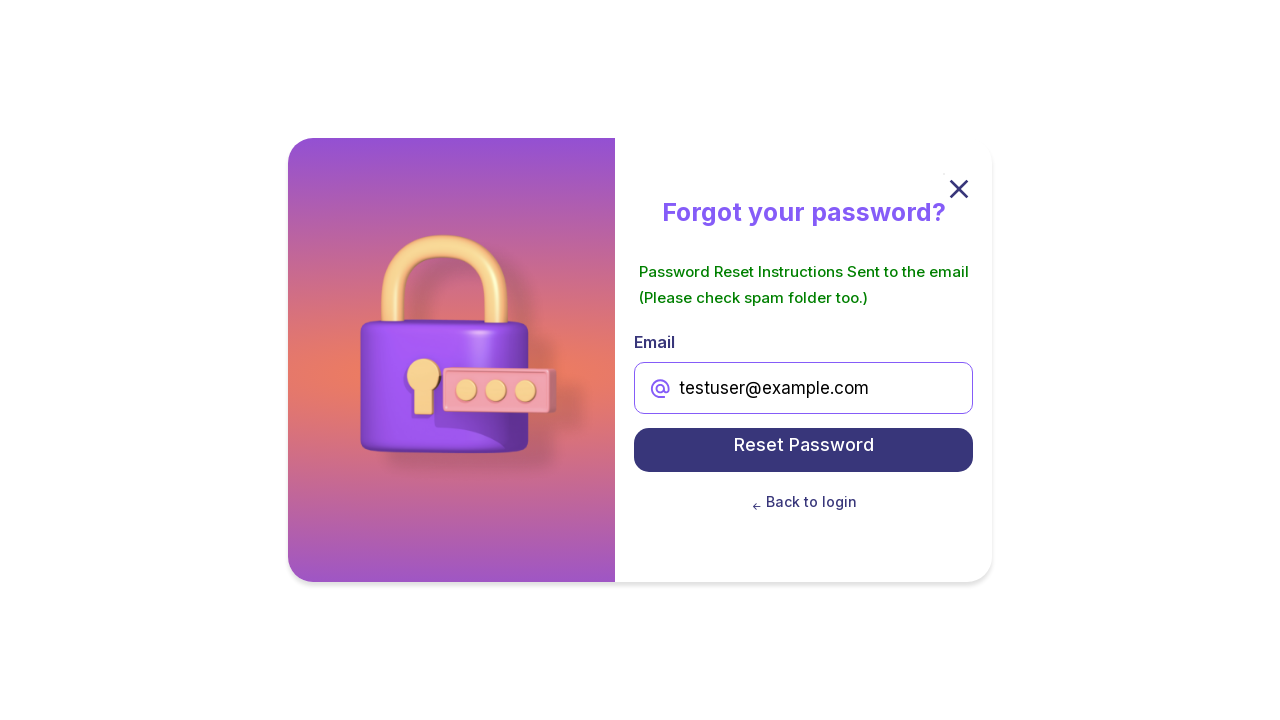

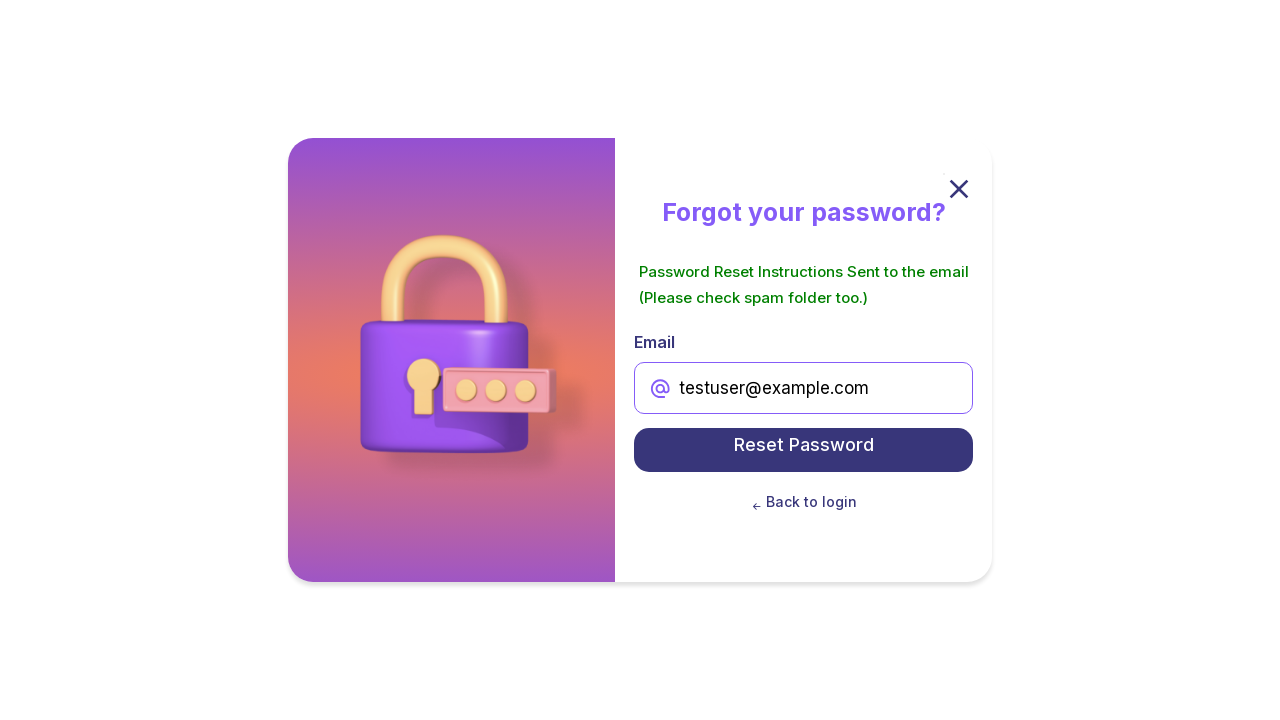